Tests file upload functionality by selecting a file and uploading it through a form

Starting URL: https://testpages.herokuapp.com/styled/file-upload-test.html

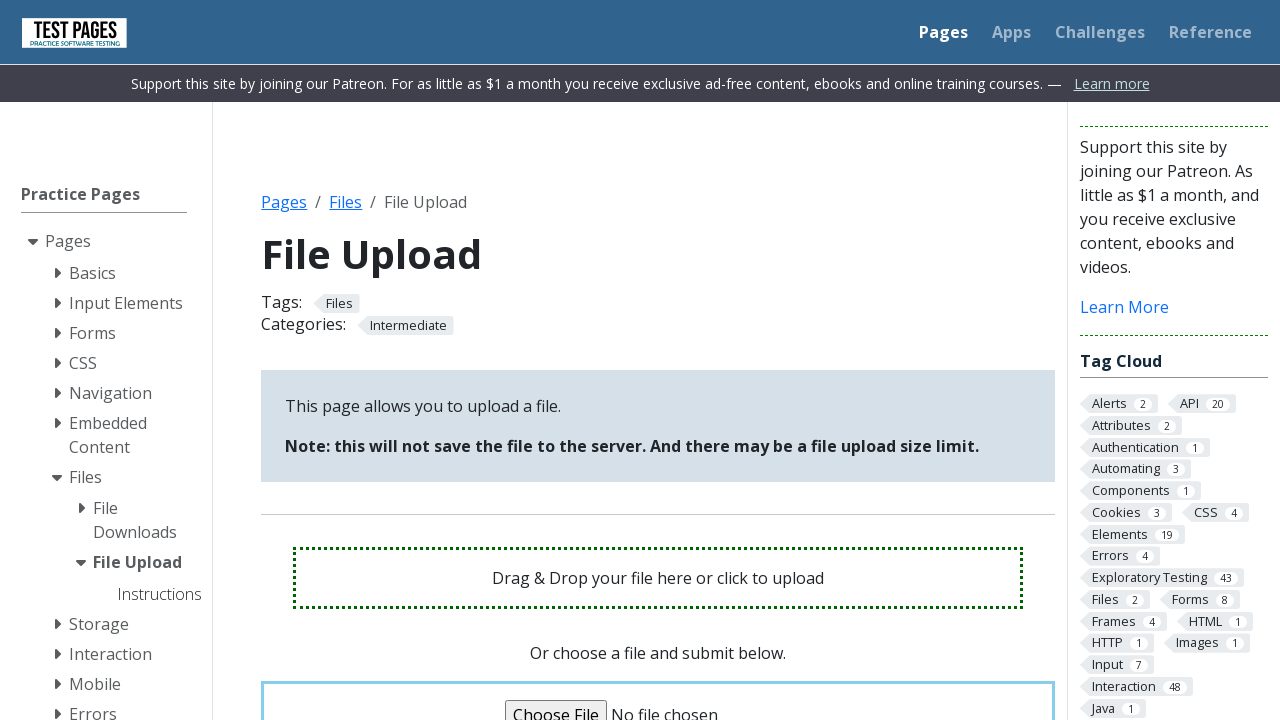

Set file input with flower.webp
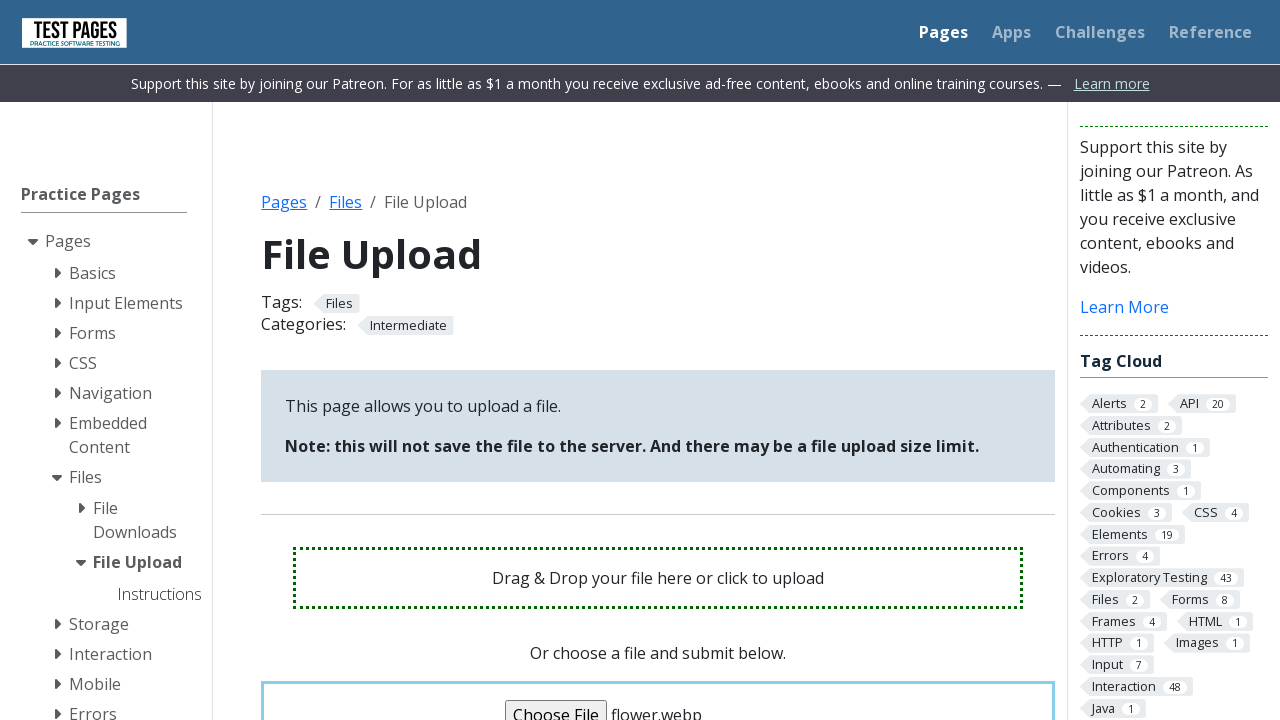

Clicked upload button to submit form at (658, 361) on input[type='submit']
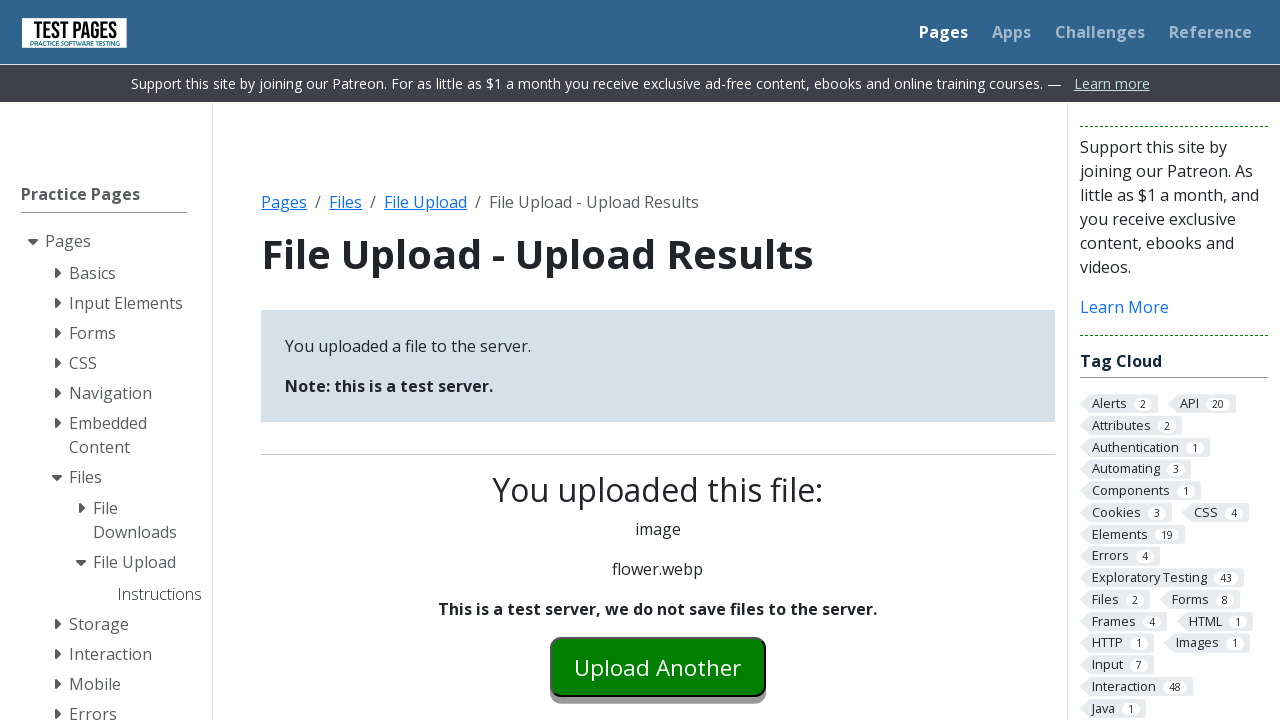

File upload result page loaded successfully
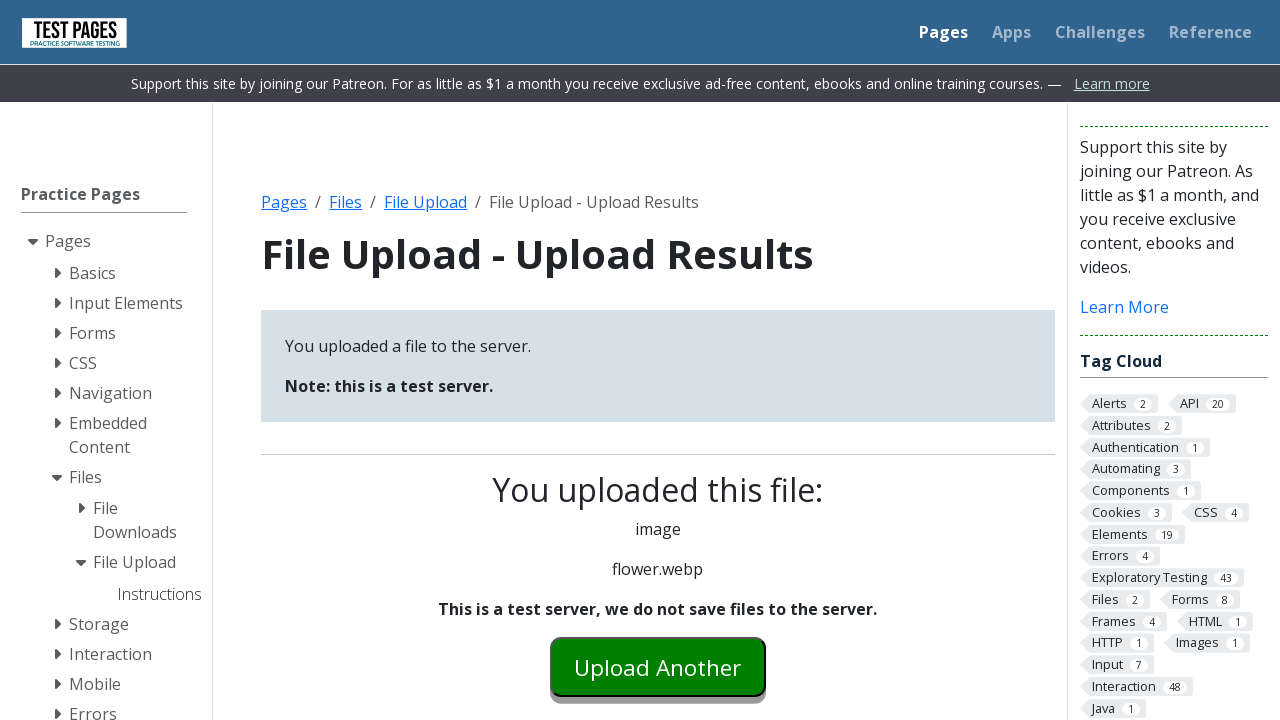

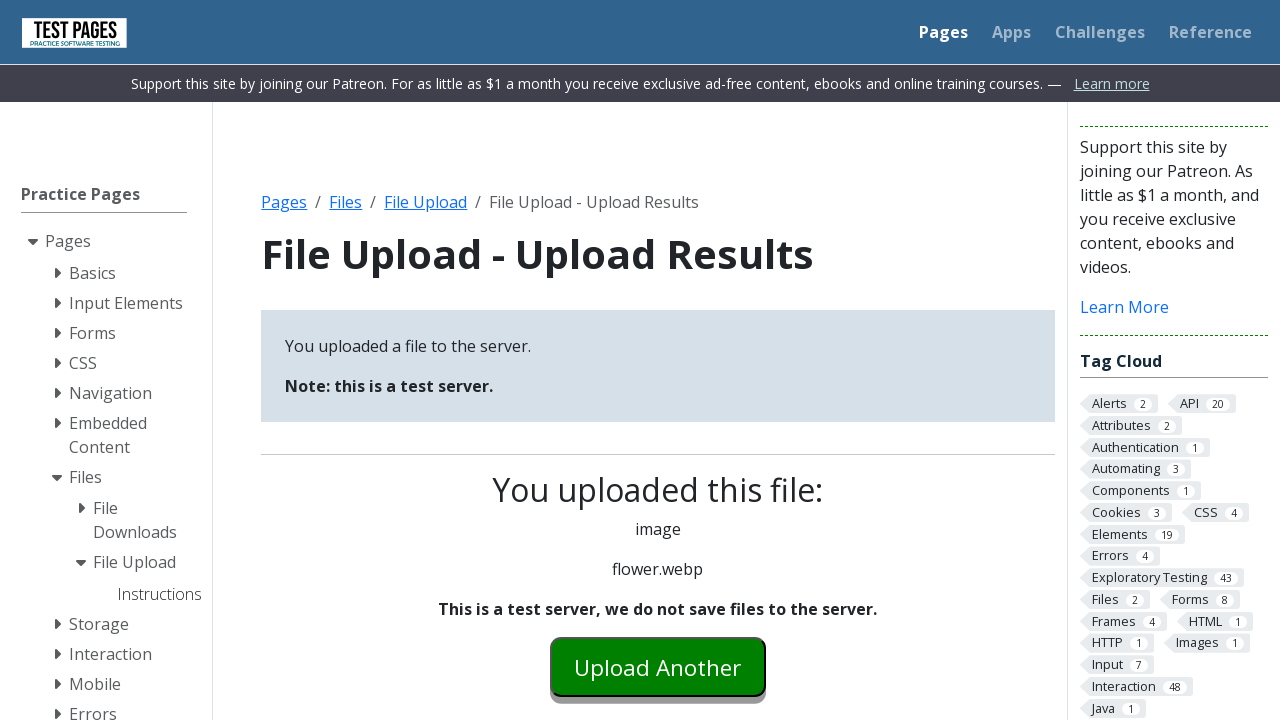